Tests JavaScript alert handling by navigating to the alerts page, triggering an alert, and accepting it

Starting URL: https://the-internet.herokuapp.com/

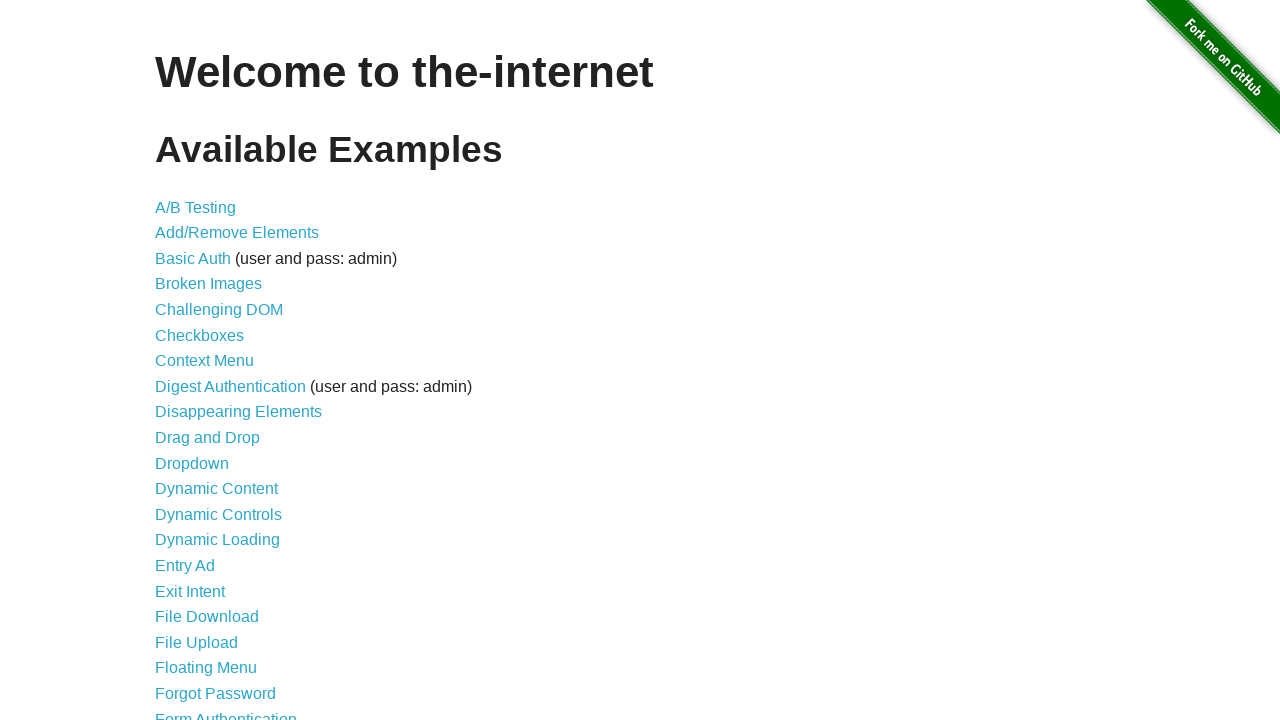

Clicked on JavaScript Alerts link at (214, 361) on text=JavaScript Alerts
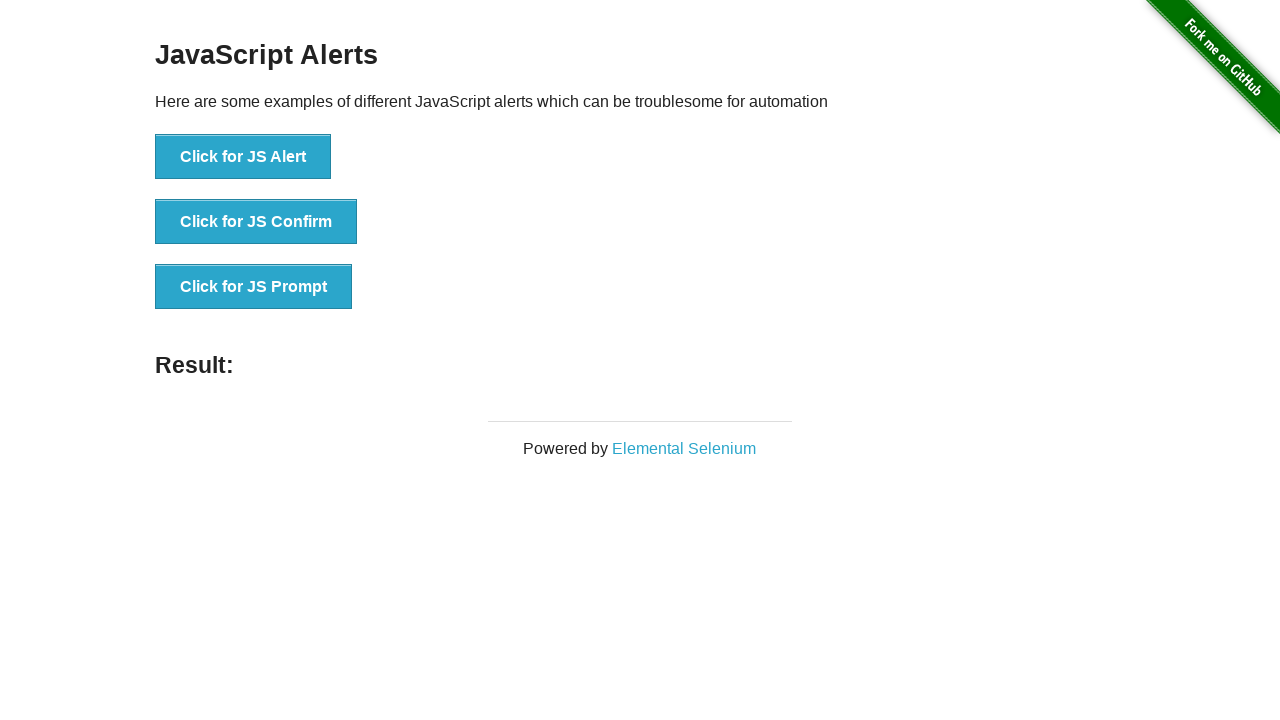

Clicked button to trigger first alert at (243, 157) on button[onclick='jsAlert()']
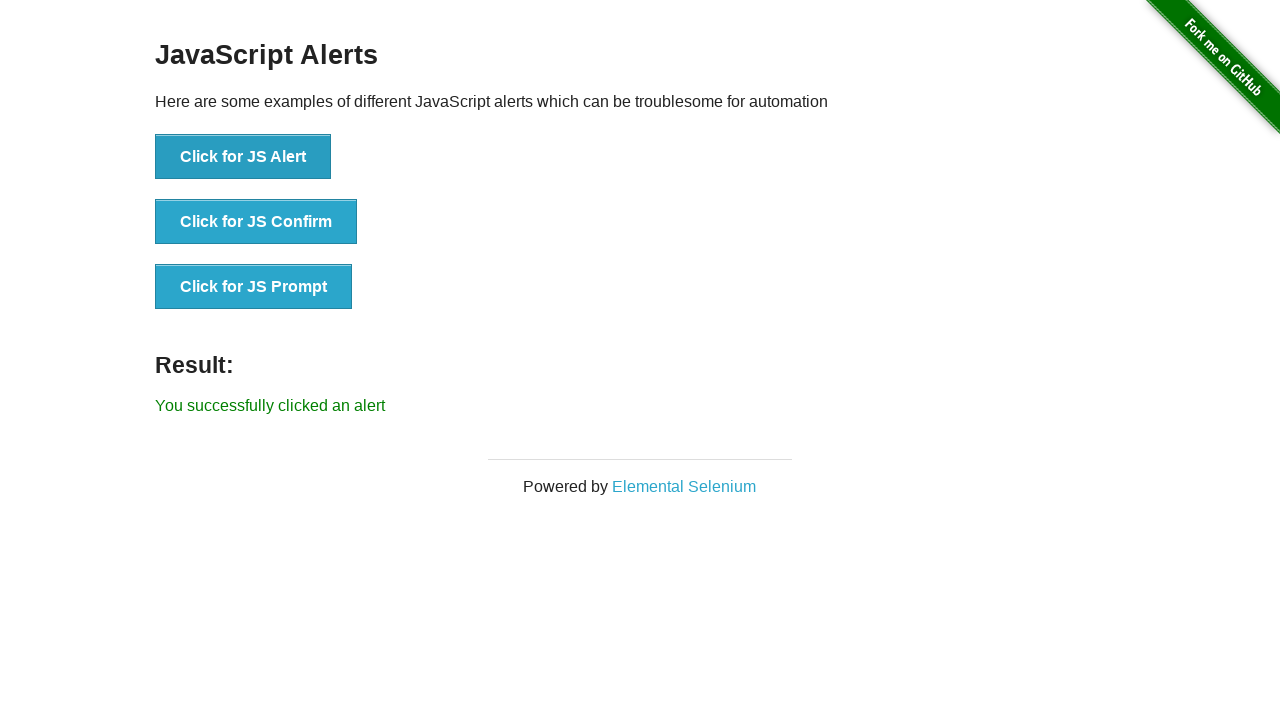

Set up dialog handler to accept alerts
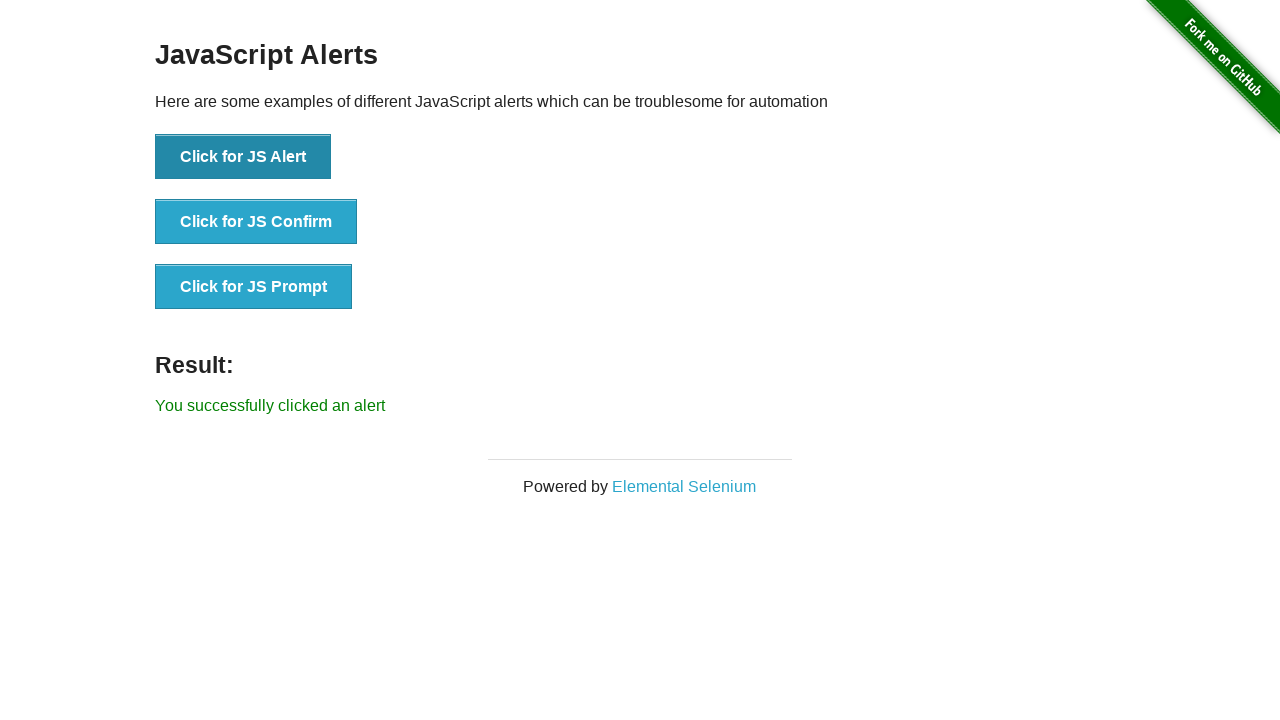

Clicked button to trigger alert and accepted it at (243, 157) on button[onclick='jsAlert()']
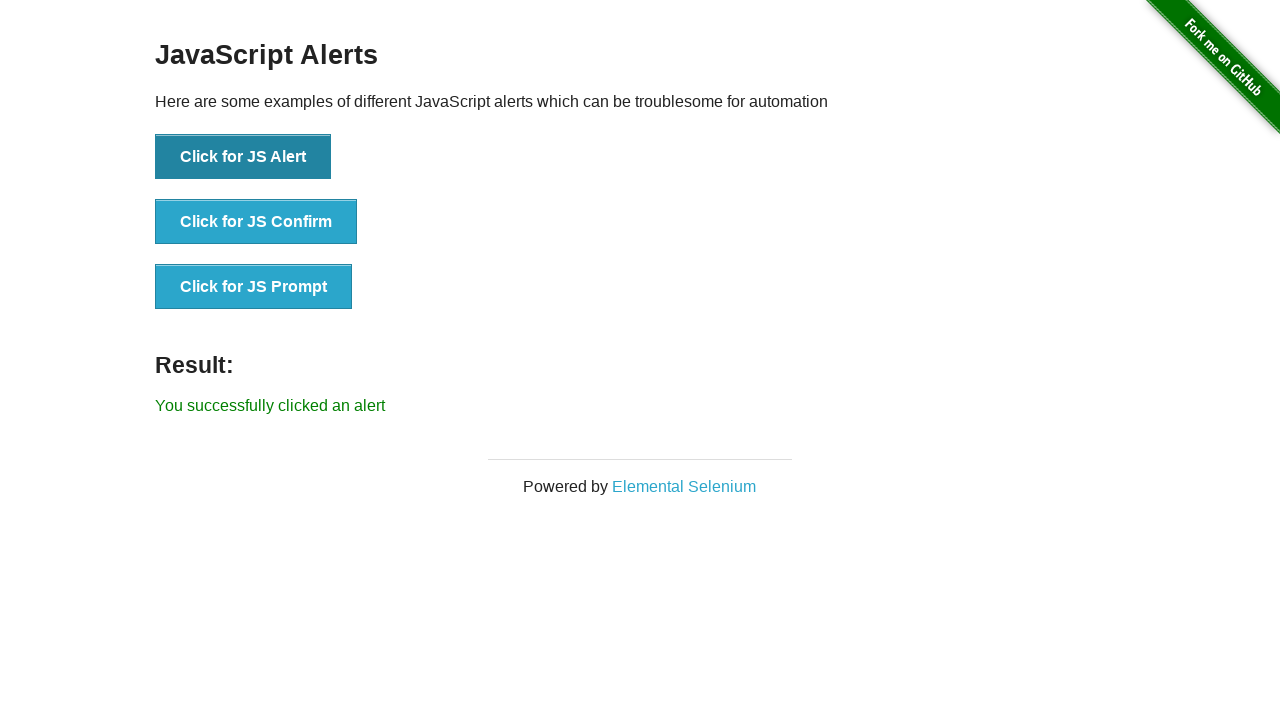

Verified result text is displayed
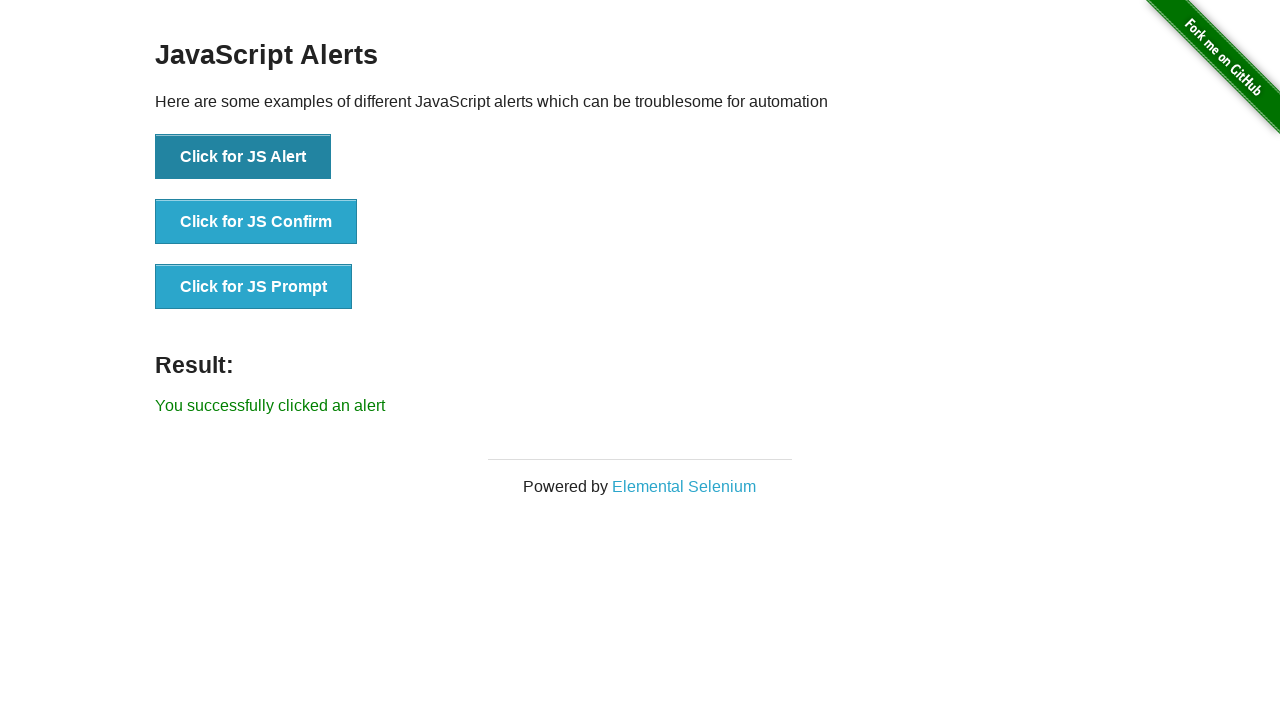

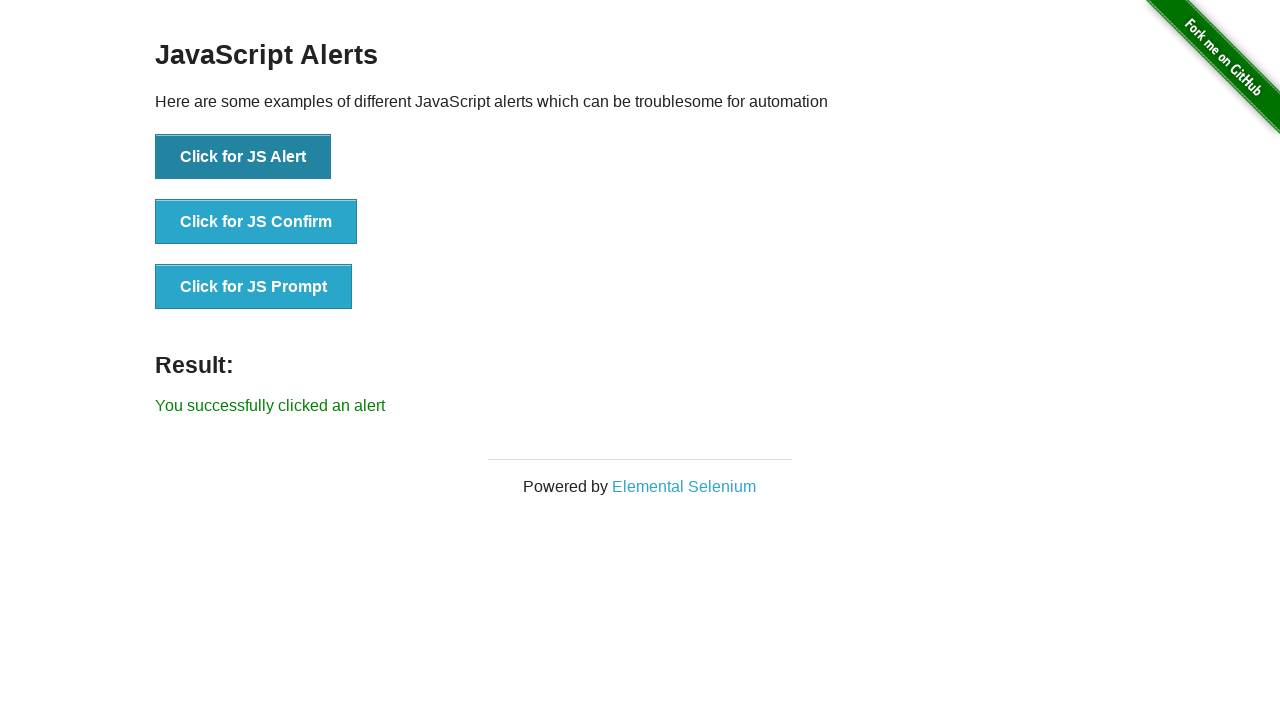